Tests a dual list box feature by moving all items from source list to destination list, then moving a subset of items back, verifying item counts after each operation.

Starting URL: https://testing.qaautomationlabs.com/

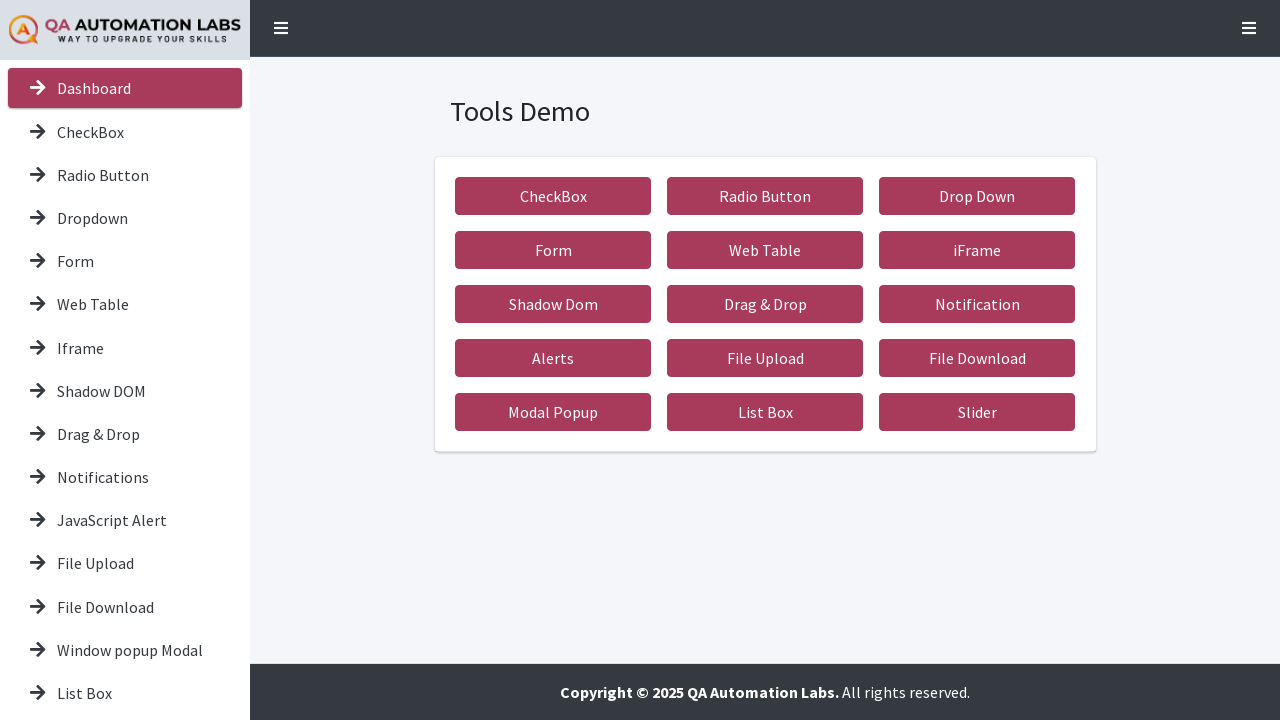

Scrolled down 500px to find List Box link
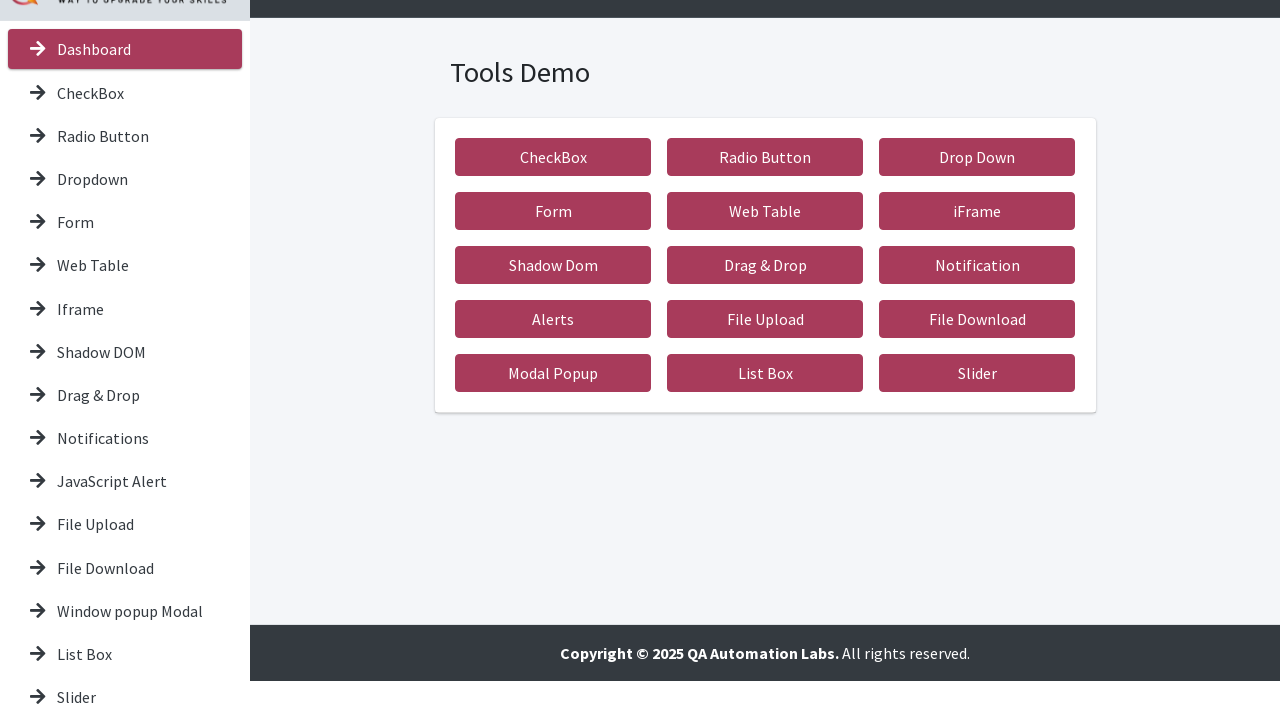

Clicked on List Box link at (84, 654) on text=List Box
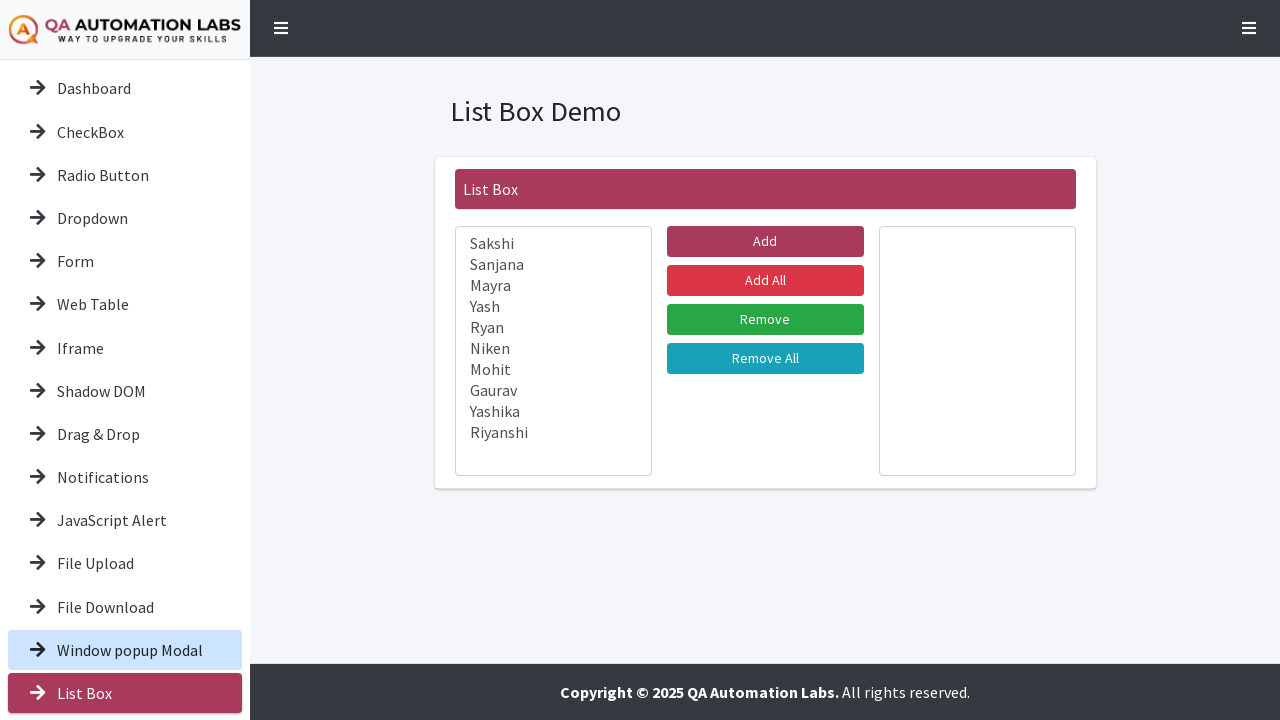

Located list1 with 10 options
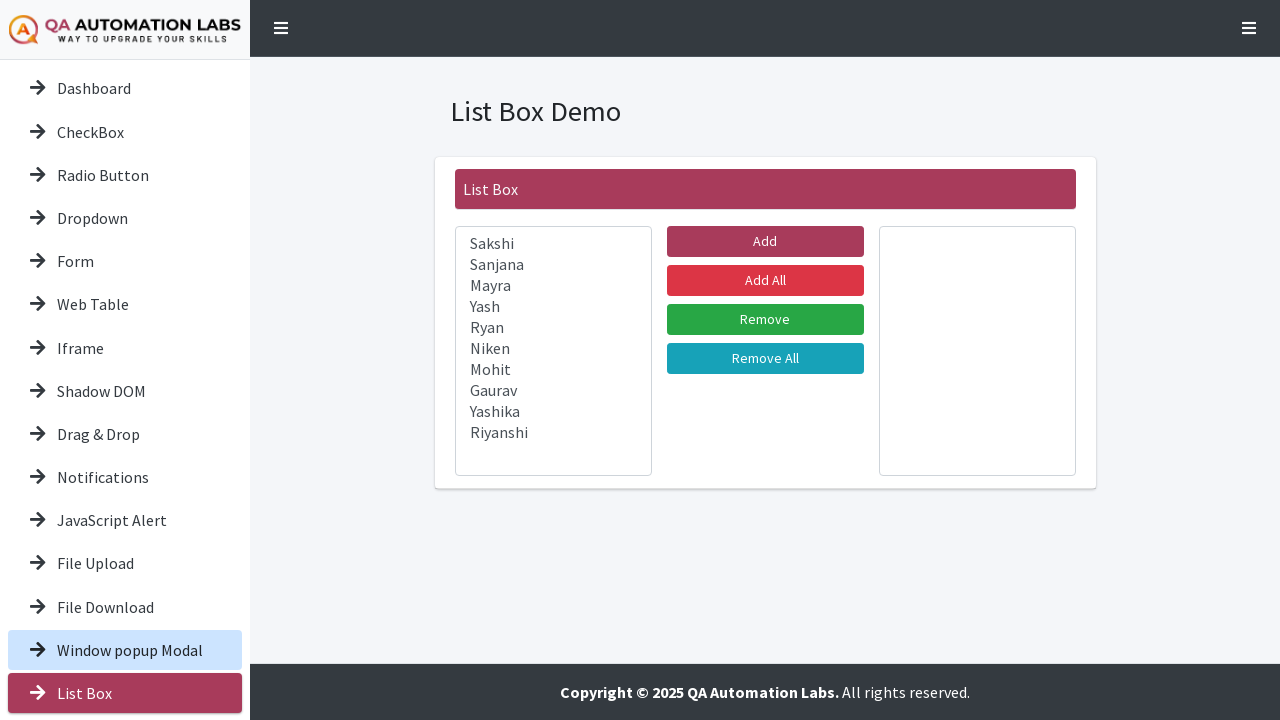

Selected option 1 in list1 using Ctrl+click at (553, 244) on #list1 >> option >> nth=0
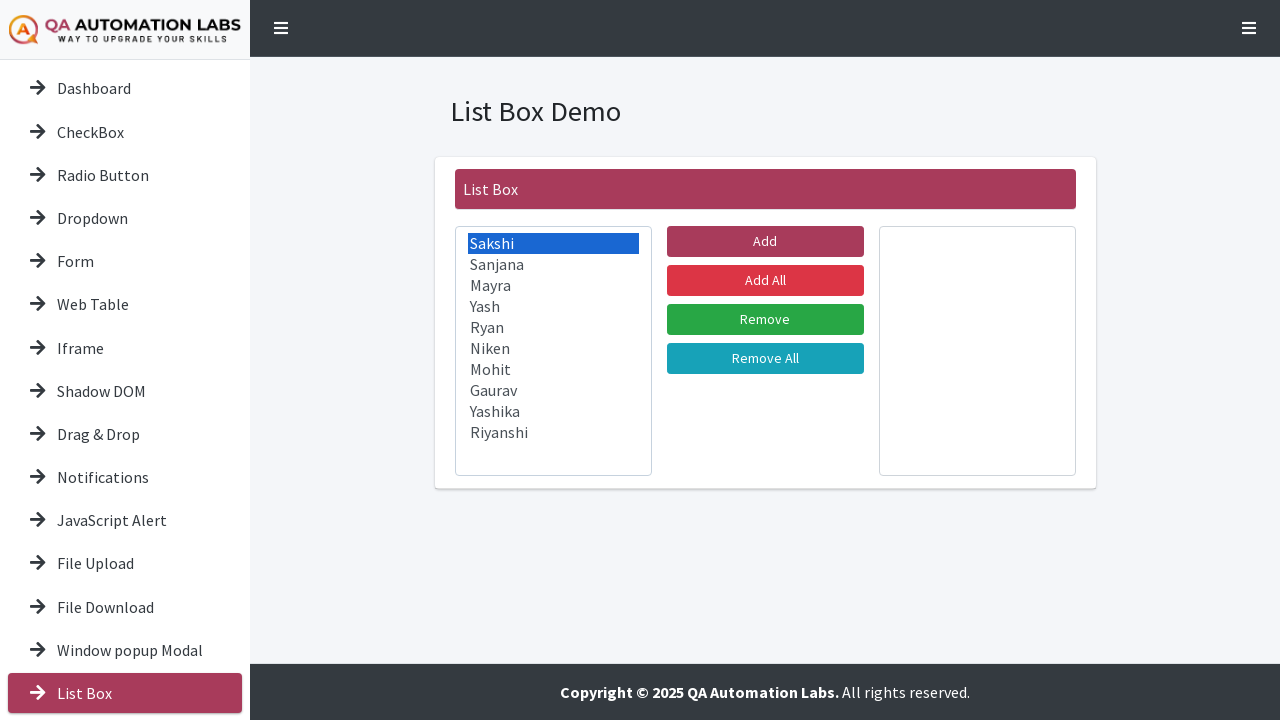

Selected option 2 in list1 using Ctrl+click at (553, 265) on #list1 >> option >> nth=1
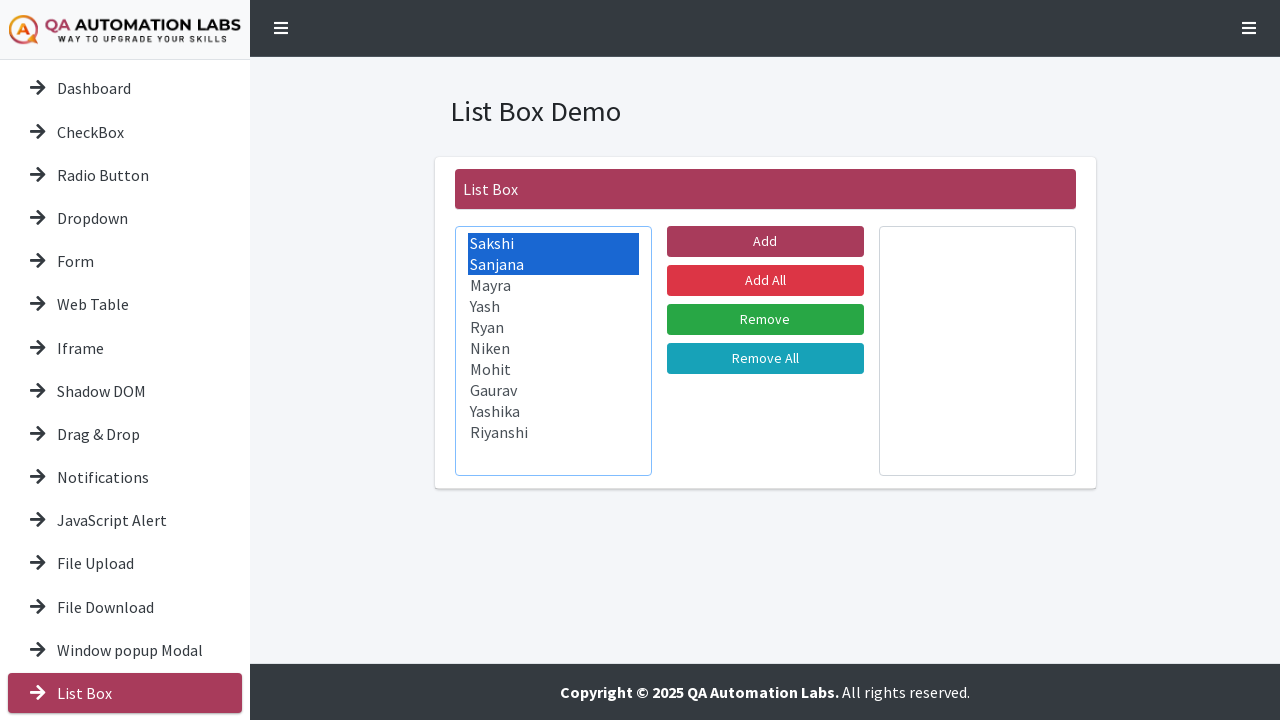

Selected option 3 in list1 using Ctrl+click at (553, 286) on #list1 >> option >> nth=2
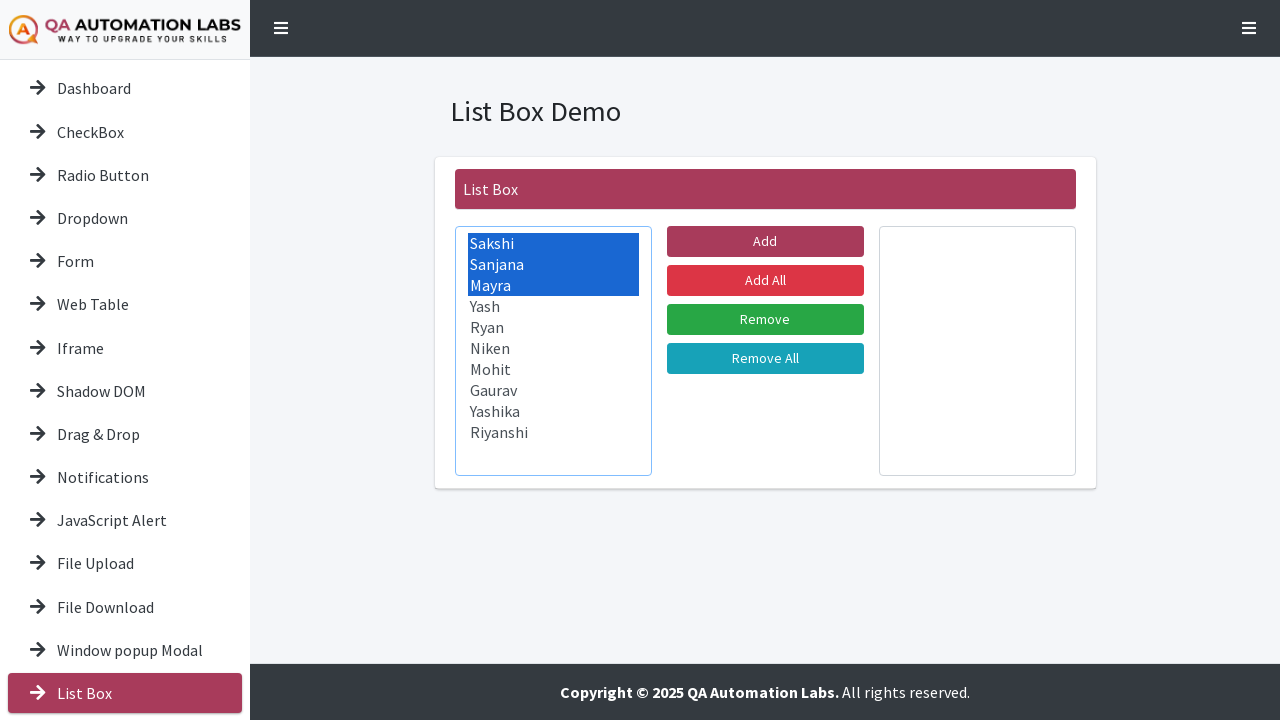

Selected option 4 in list1 using Ctrl+click at (553, 307) on #list1 >> option >> nth=3
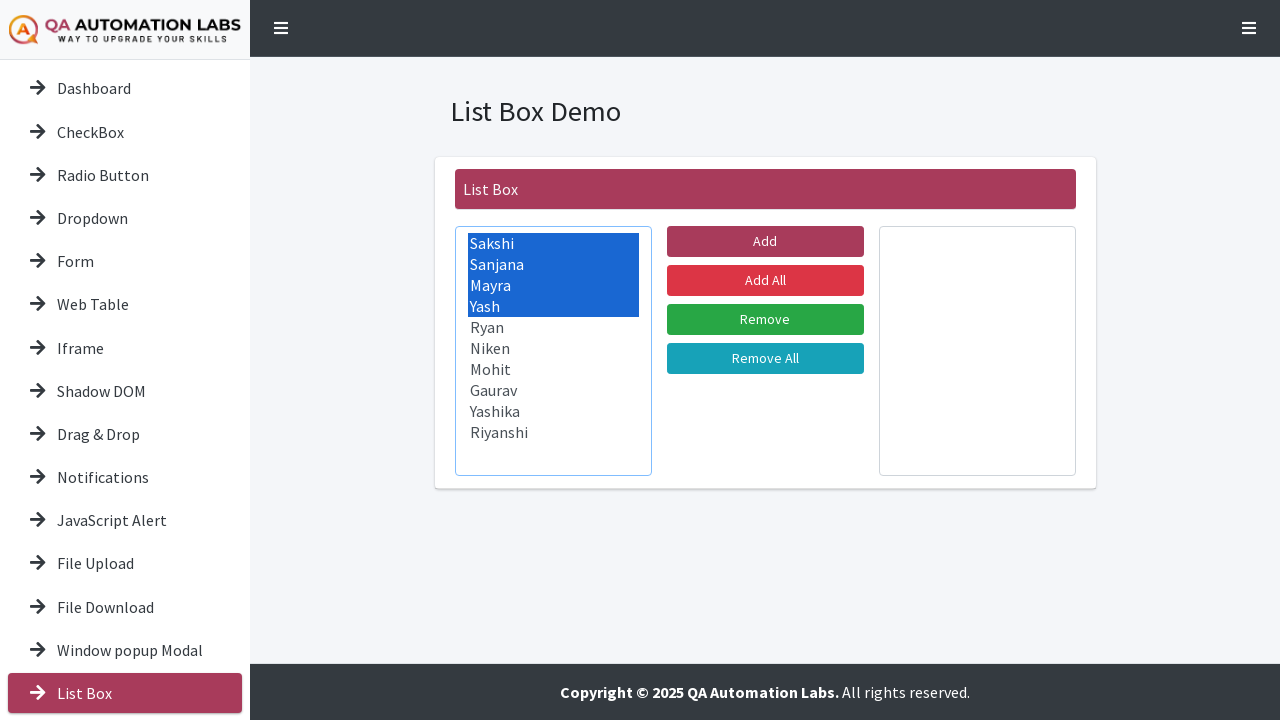

Selected option 5 in list1 using Ctrl+click at (553, 328) on #list1 >> option >> nth=4
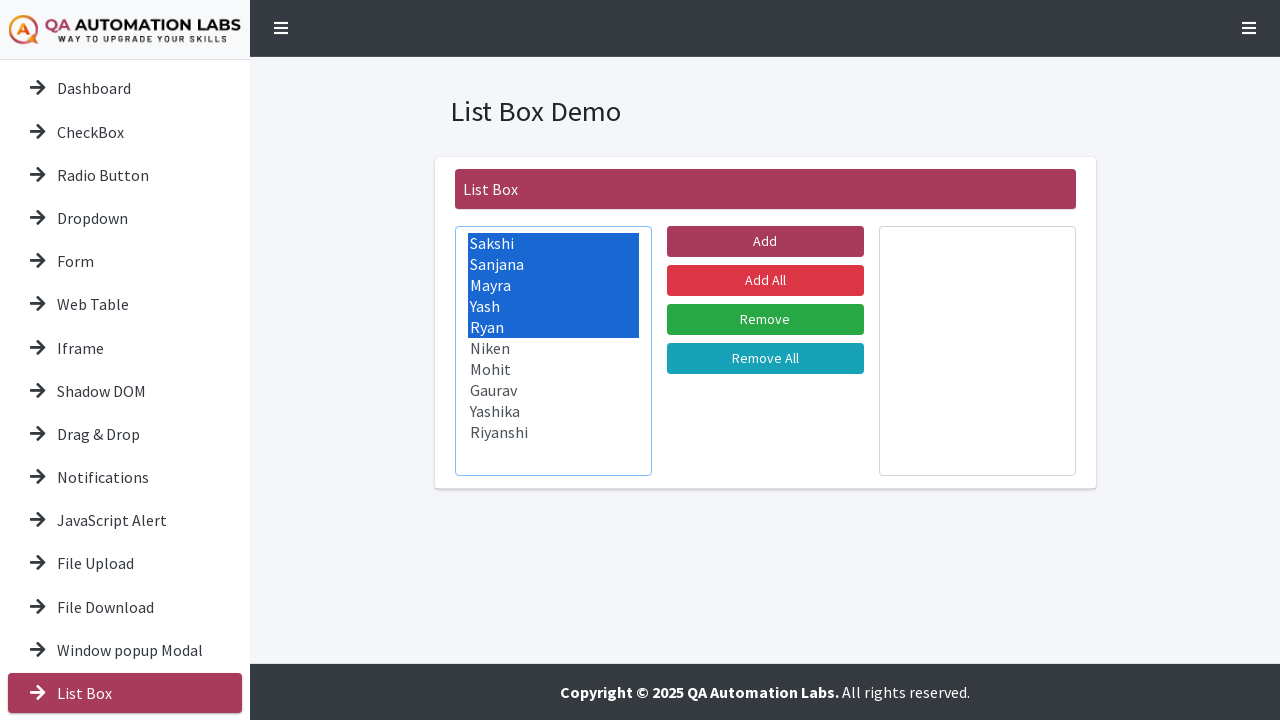

Selected option 6 in list1 using Ctrl+click at (553, 349) on #list1 >> option >> nth=5
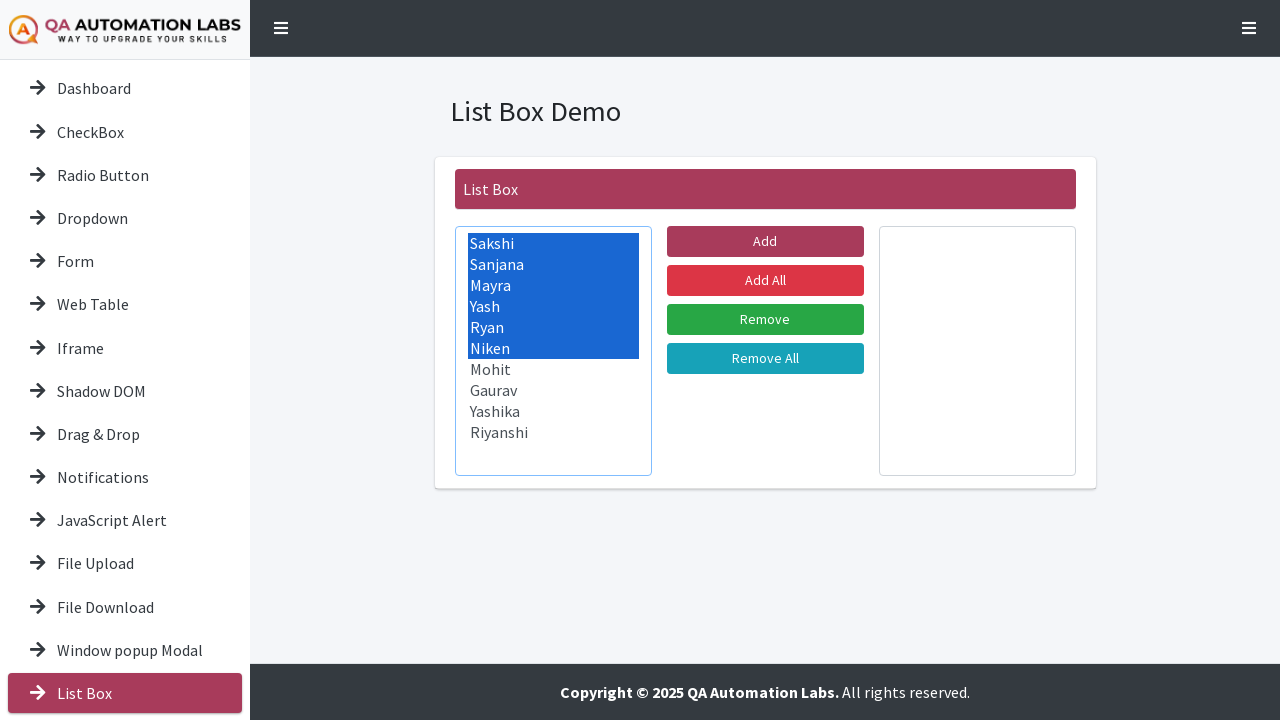

Selected option 7 in list1 using Ctrl+click at (553, 370) on #list1 >> option >> nth=6
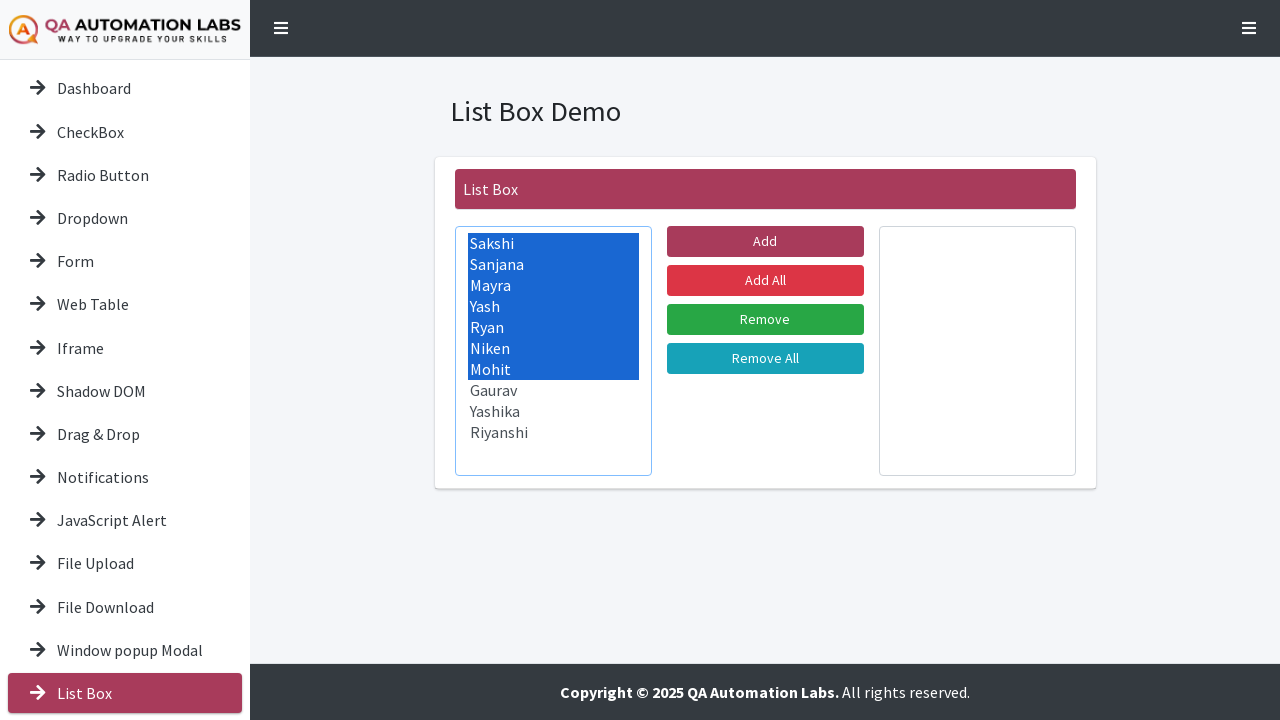

Selected option 8 in list1 using Ctrl+click at (553, 391) on #list1 >> option >> nth=7
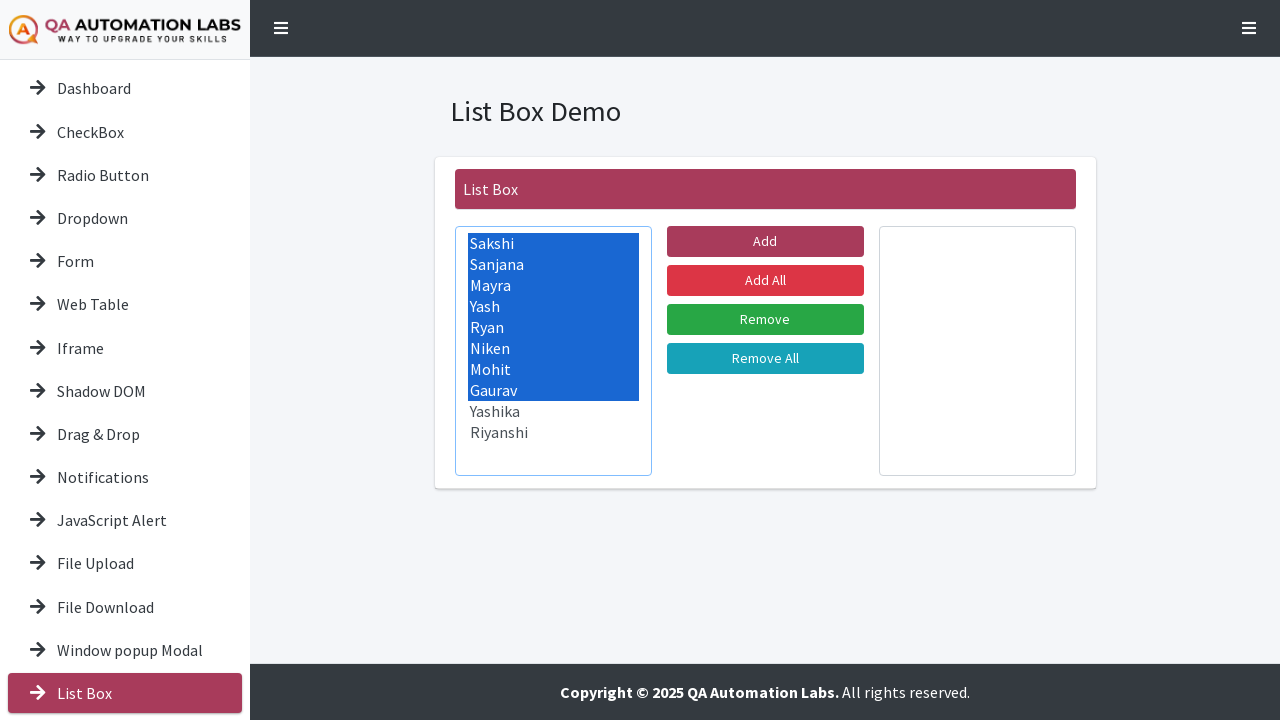

Selected option 9 in list1 using Ctrl+click at (553, 412) on #list1 >> option >> nth=8
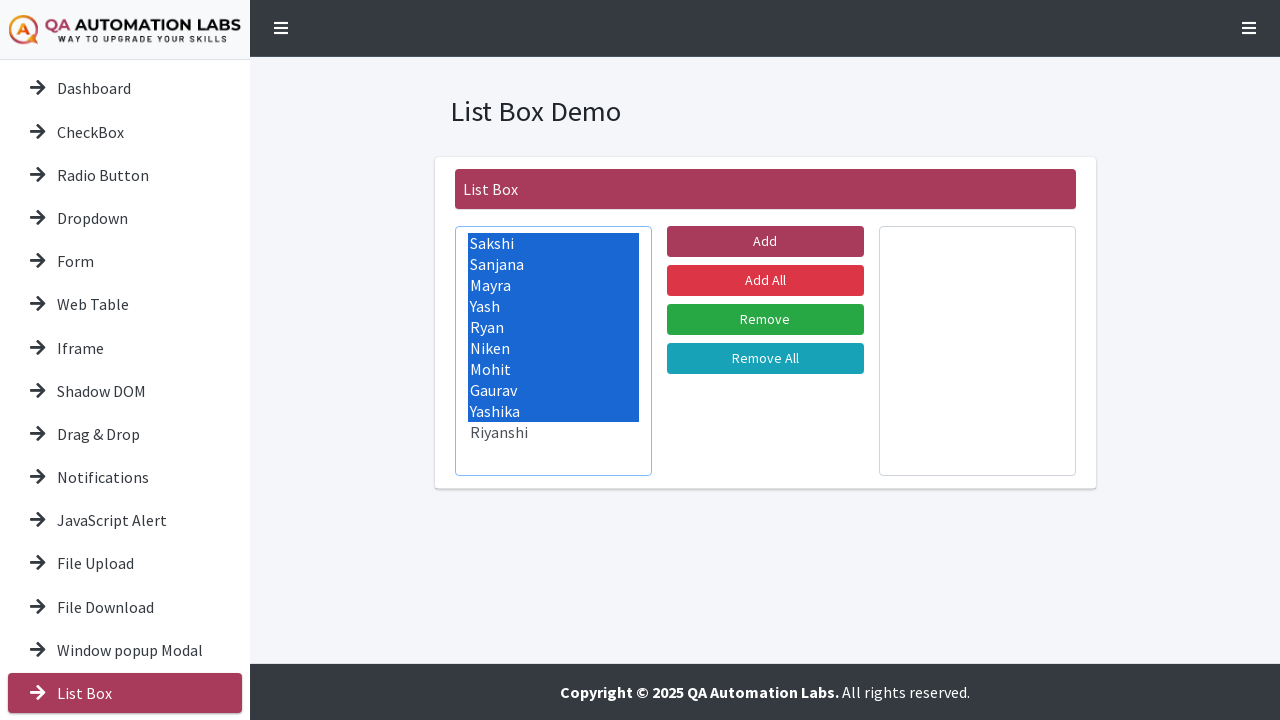

Selected option 10 in list1 using Ctrl+click at (553, 433) on #list1 >> option >> nth=9
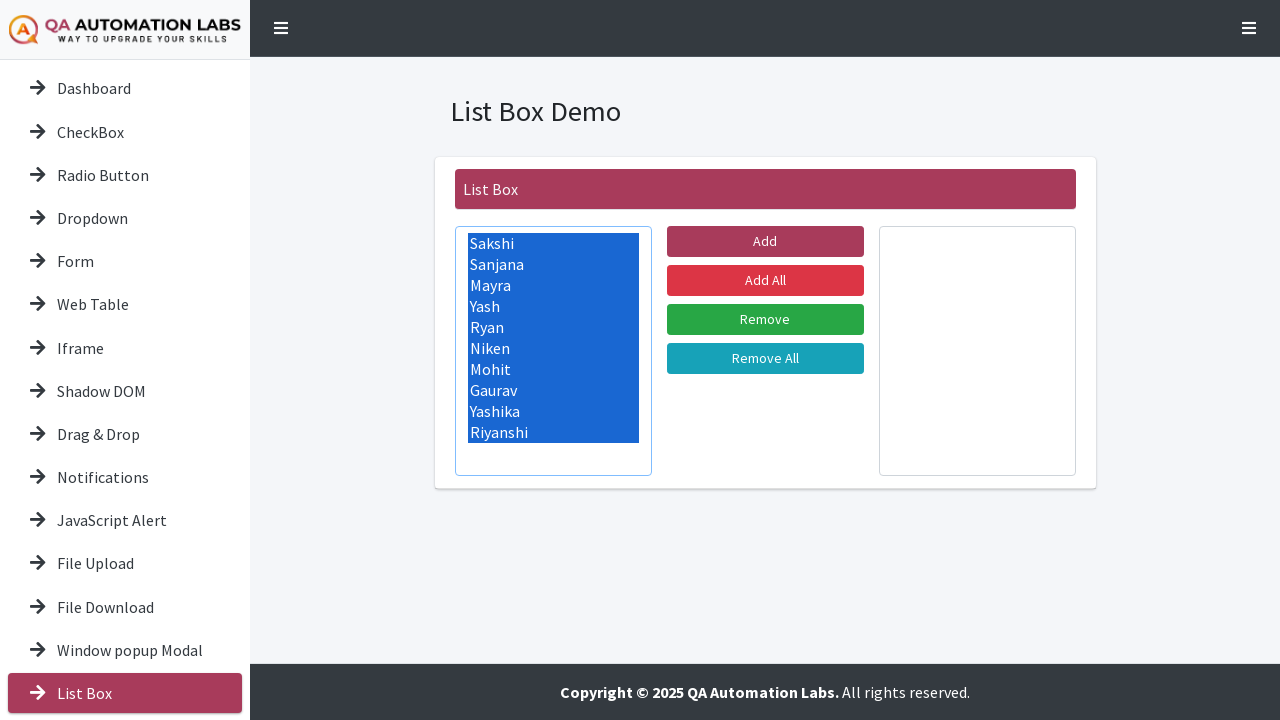

Clicked Add button to move all items from list1 to list2 at (765, 242) on #add
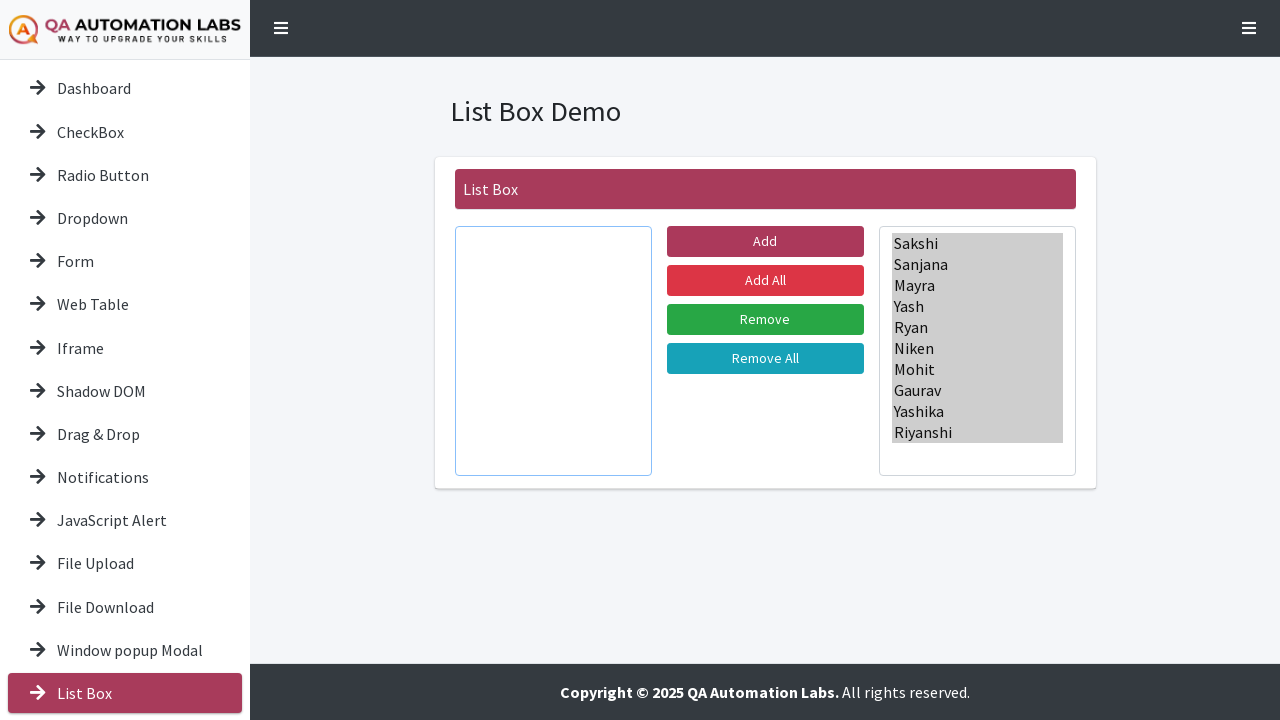

Waited 1000ms for move operation to complete
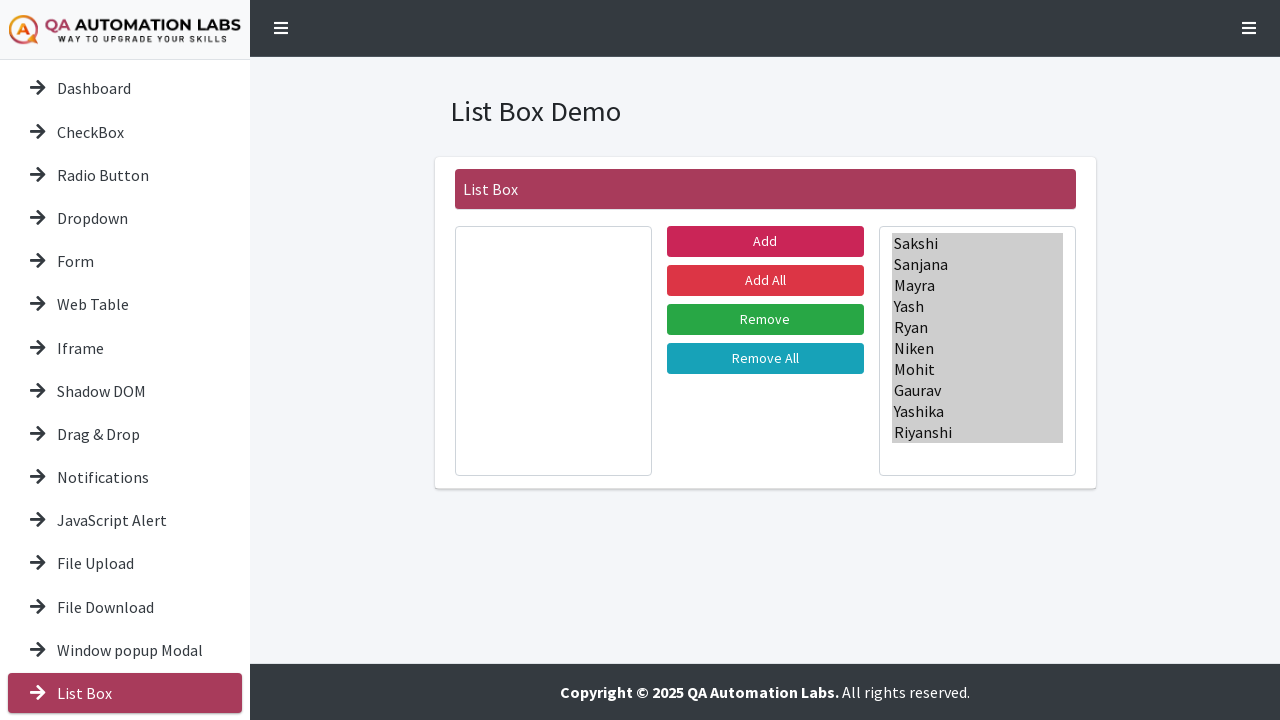

Verified list1 is empty (0 options)
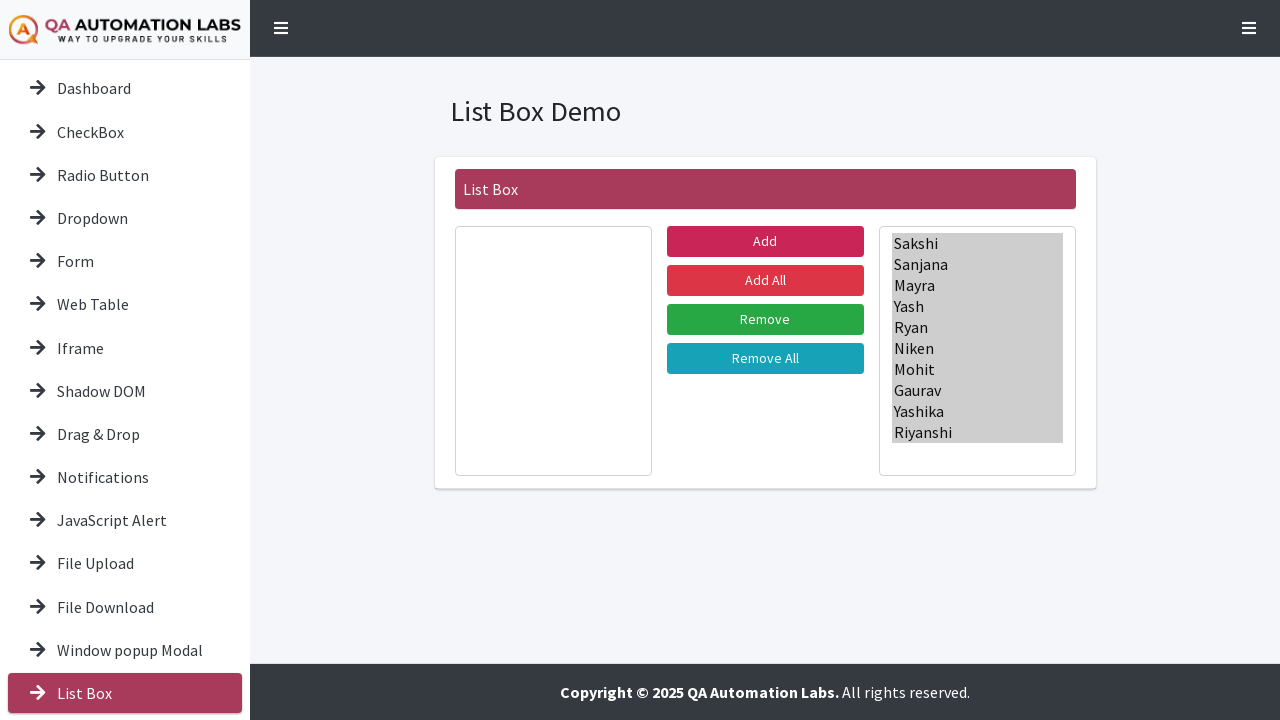

Verified list2 has 10 options
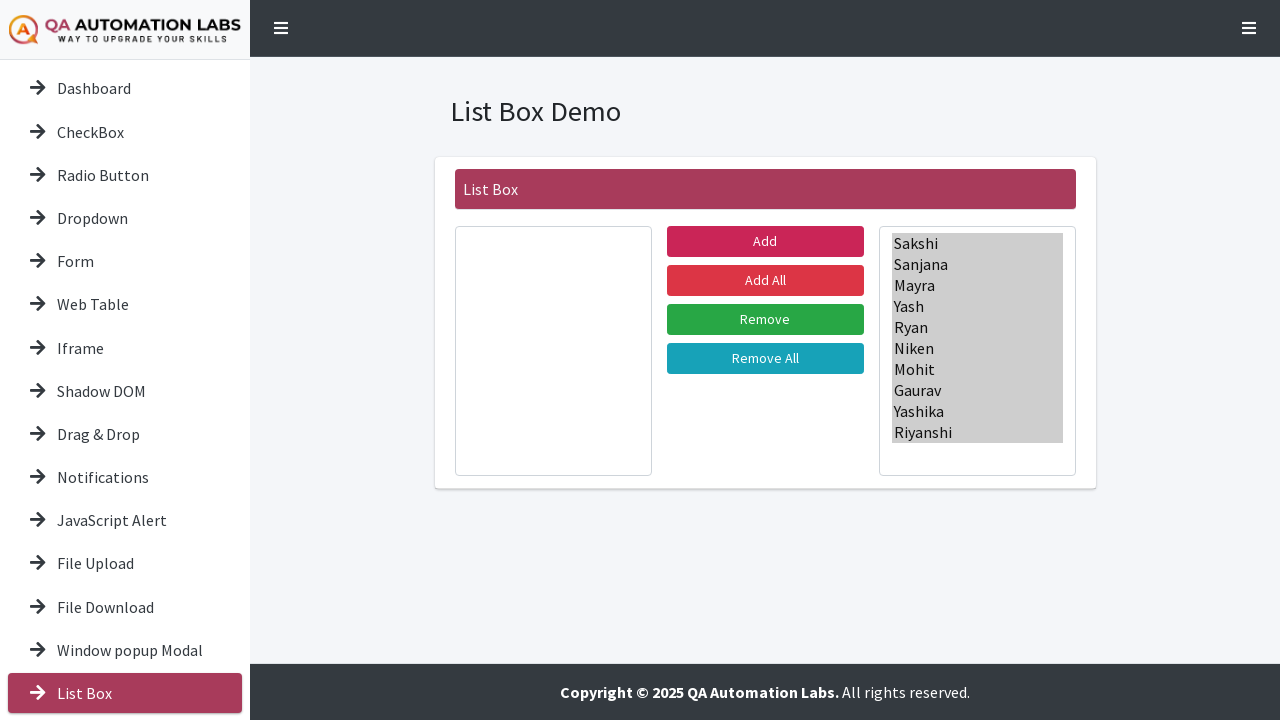

Located list2 and its options
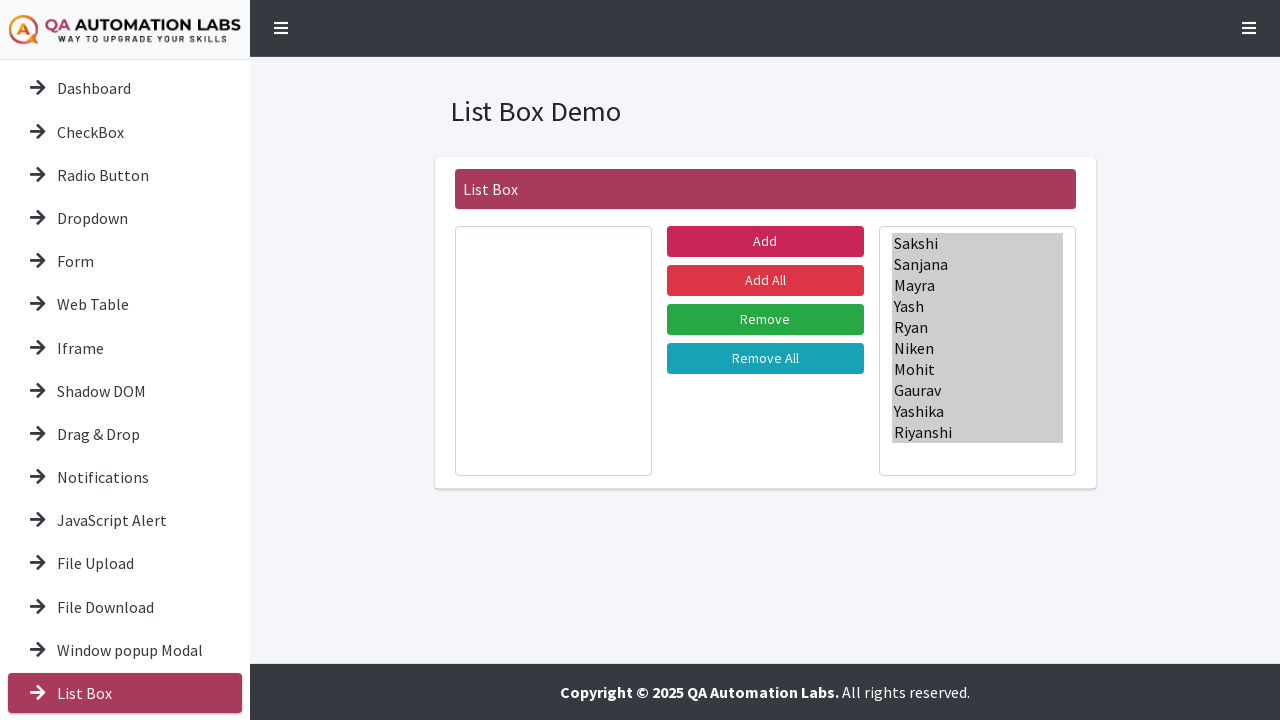

Selected first option in list2 at (977, 244) on #list2 >> option >> nth=0
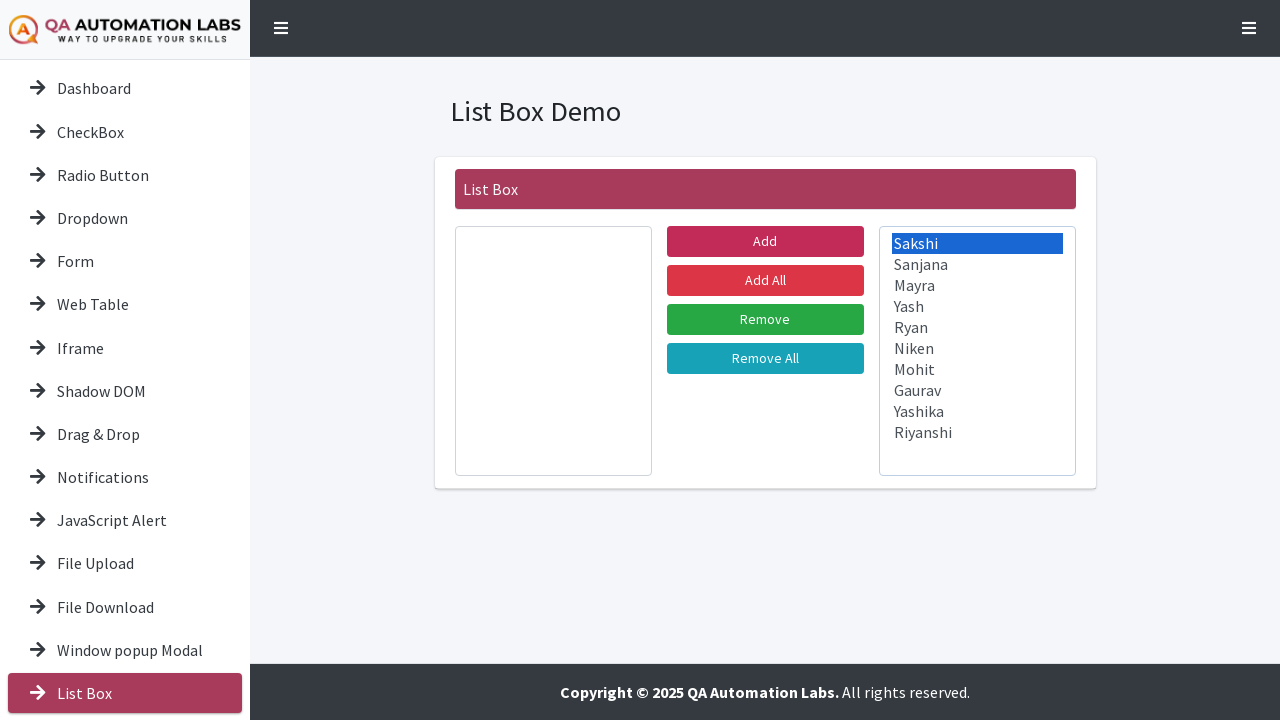

Selected second option in list2 using Ctrl+click at (977, 265) on #list2 >> option >> nth=1
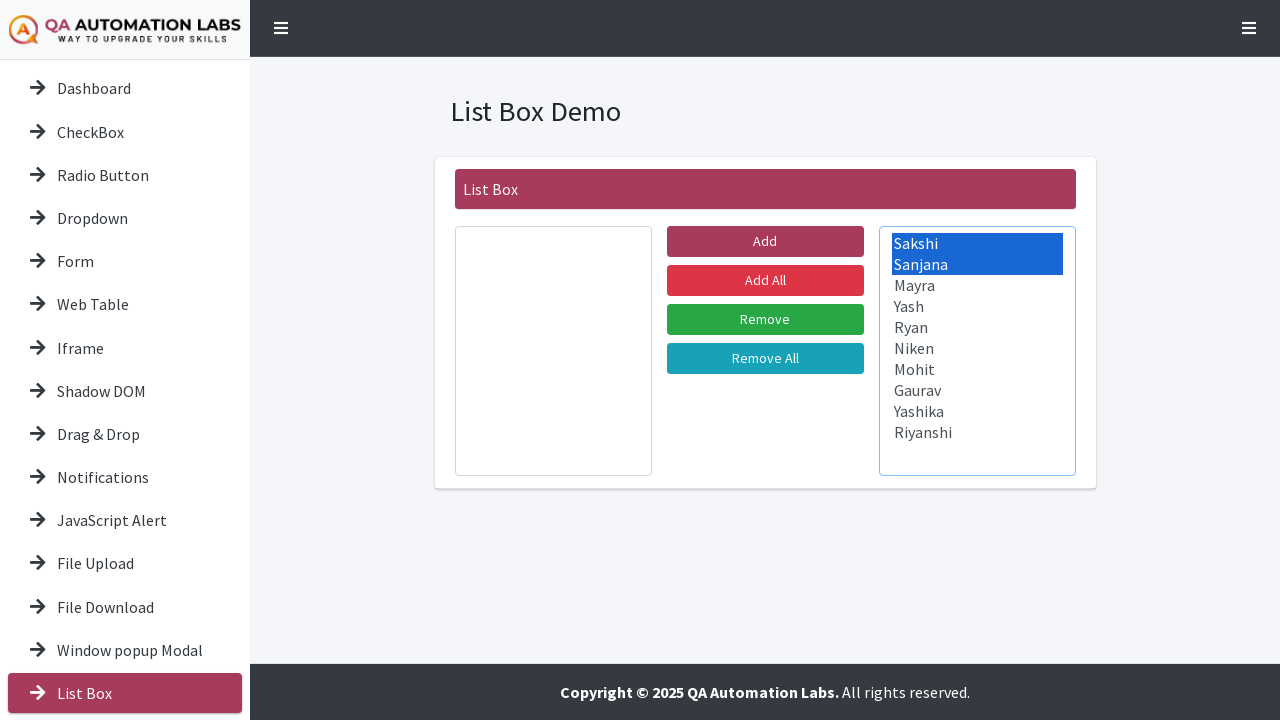

Selected third option in list2 using Ctrl+click at (977, 286) on #list2 >> option >> nth=2
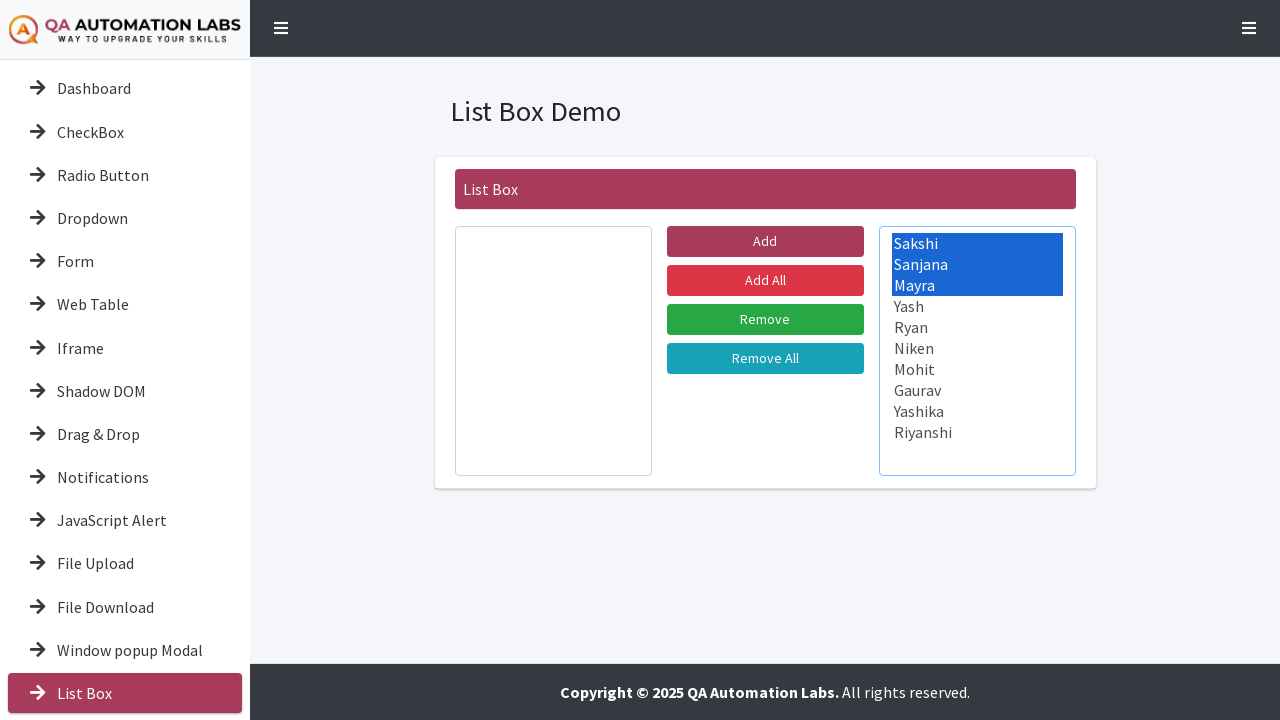

Clicked Remove button to move 3 selected items from list2 back to list1 at (765, 320) on #remove
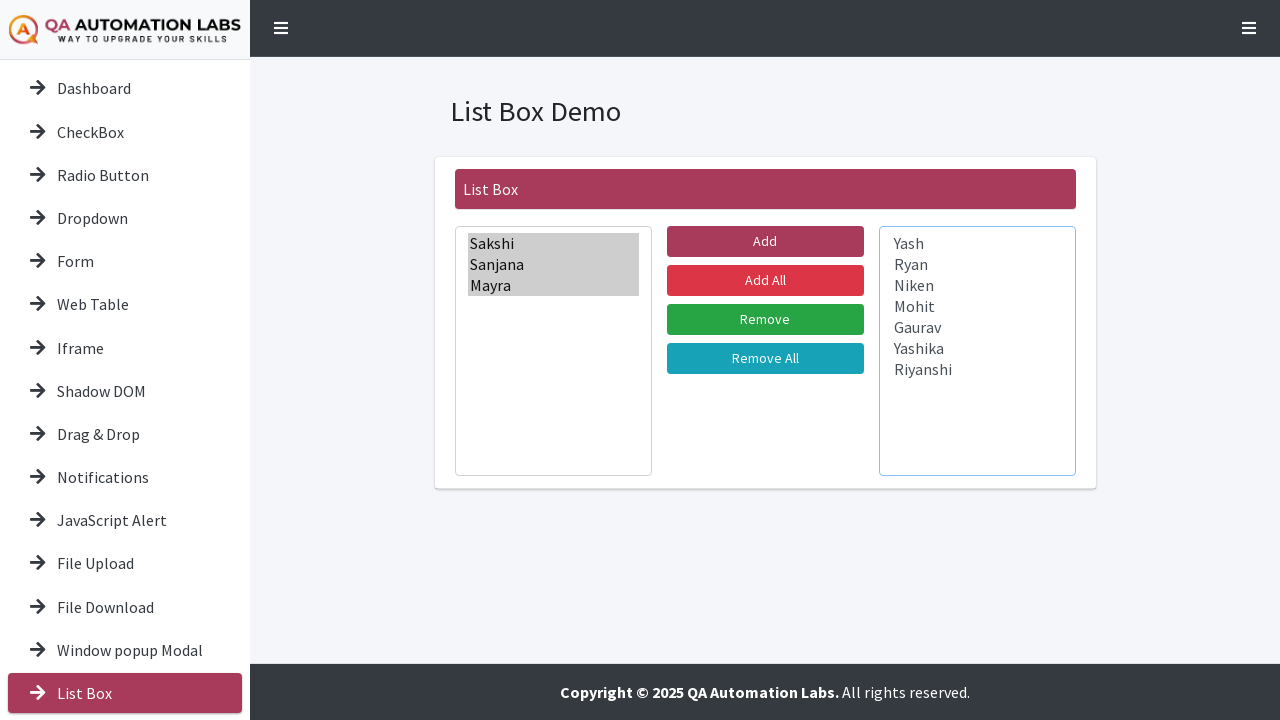

Waited 1000ms for remove operation to complete
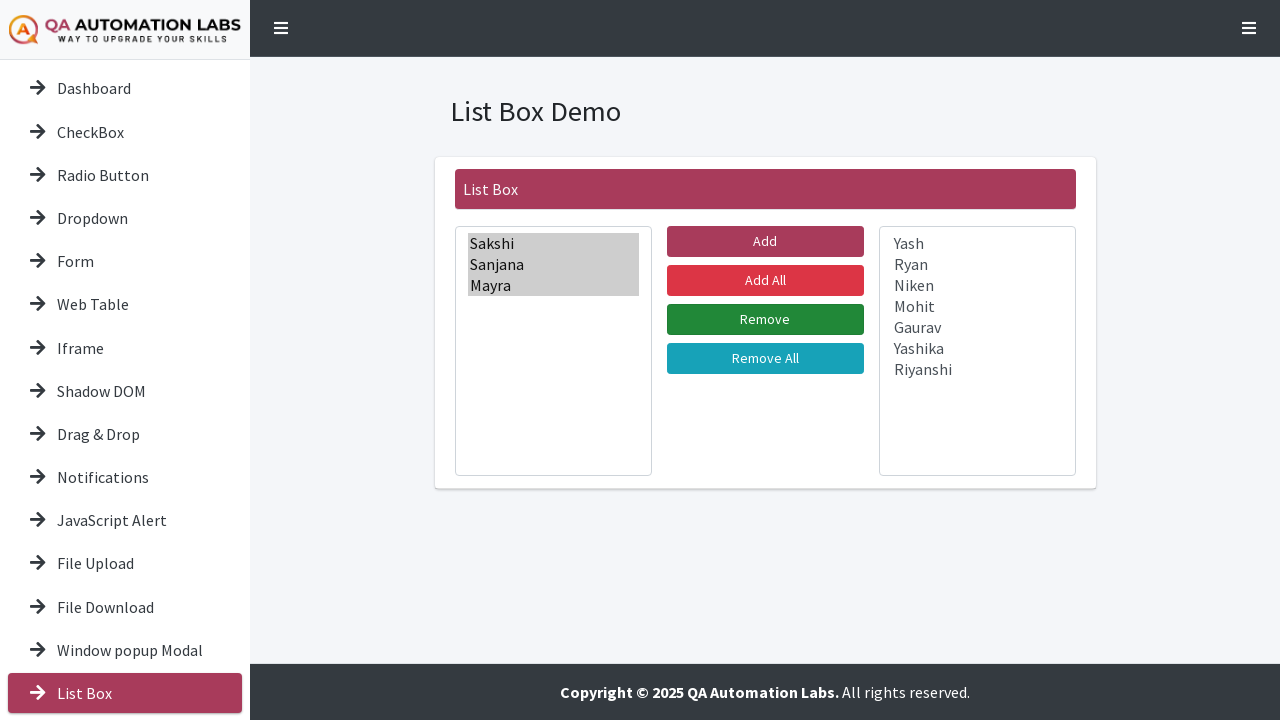

Verified list2 now has 7 options after moving 3 items back
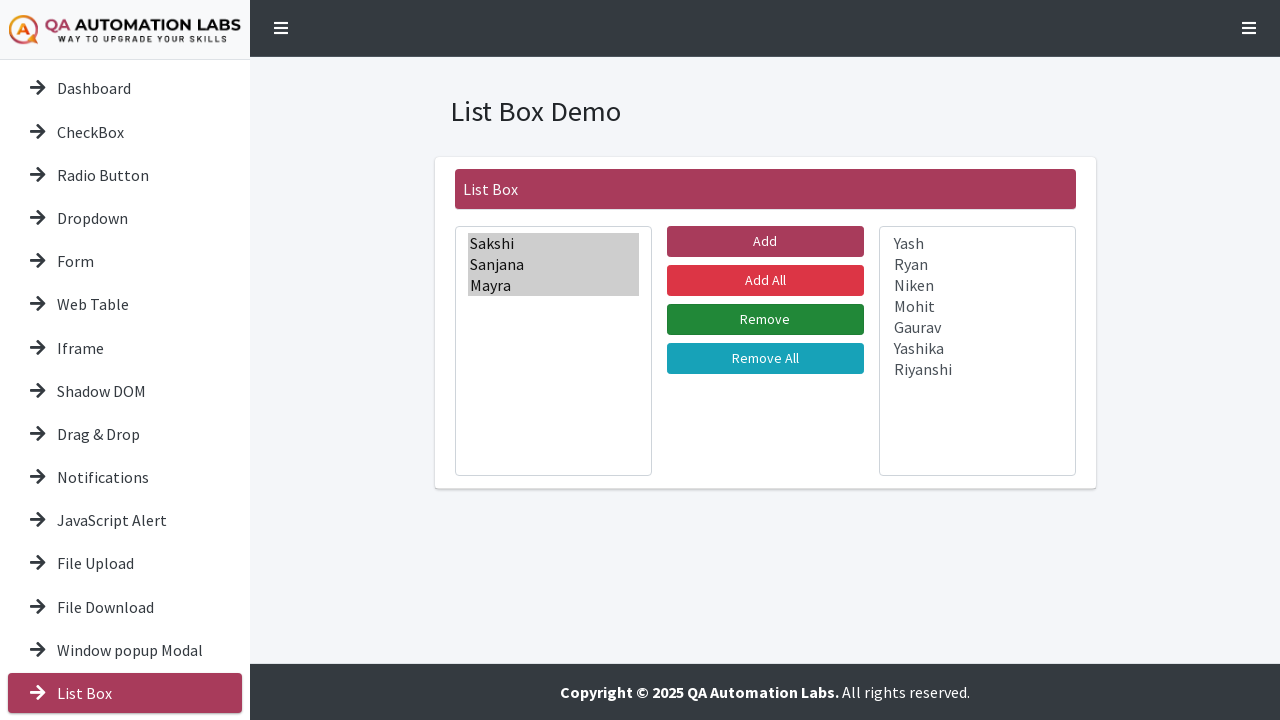

Verified list1 now has 3 options after receiving items from list2
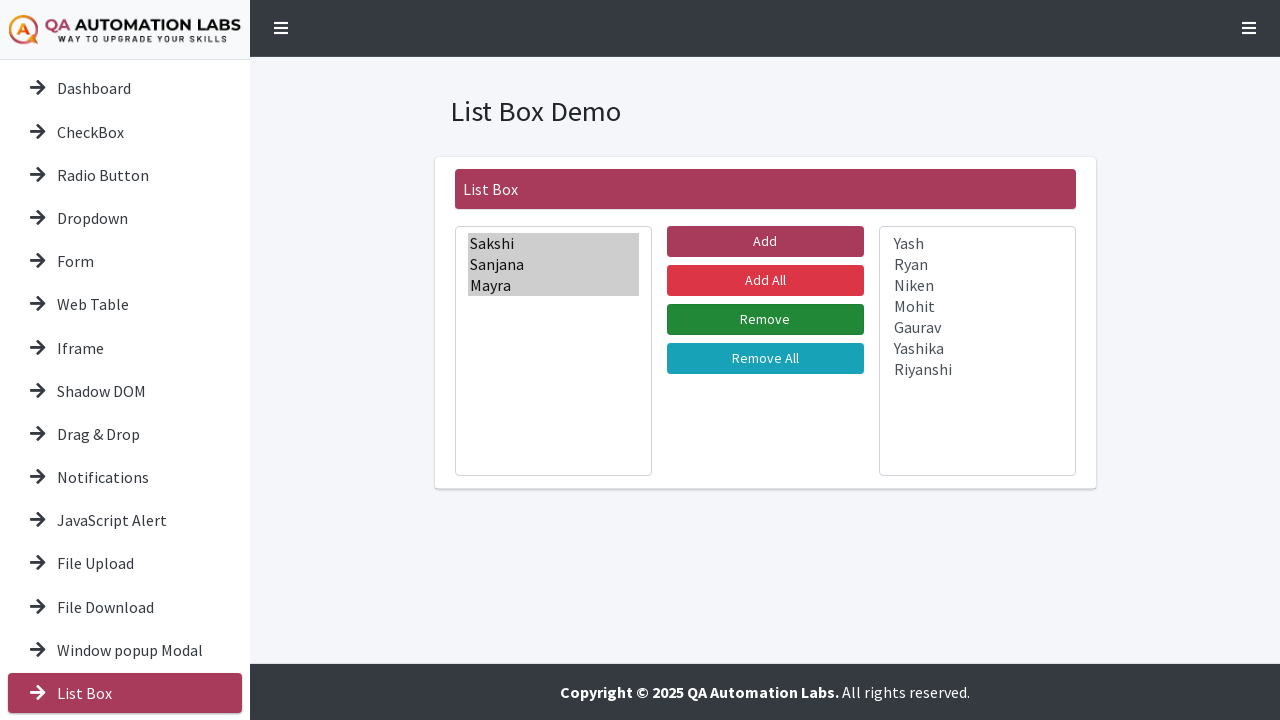

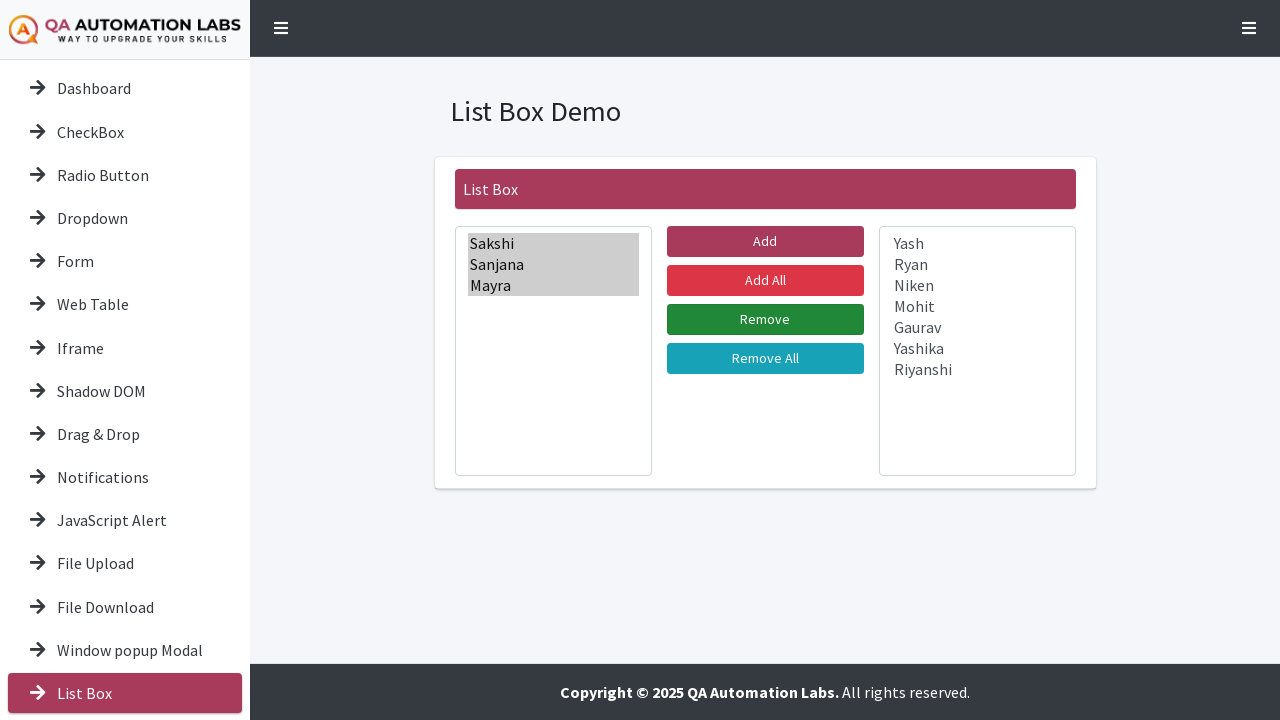